Tests window switching functionality by clicking a button to open a new tab and then closing the current window

Starting URL: https://formy-project.herokuapp.com/switch-window

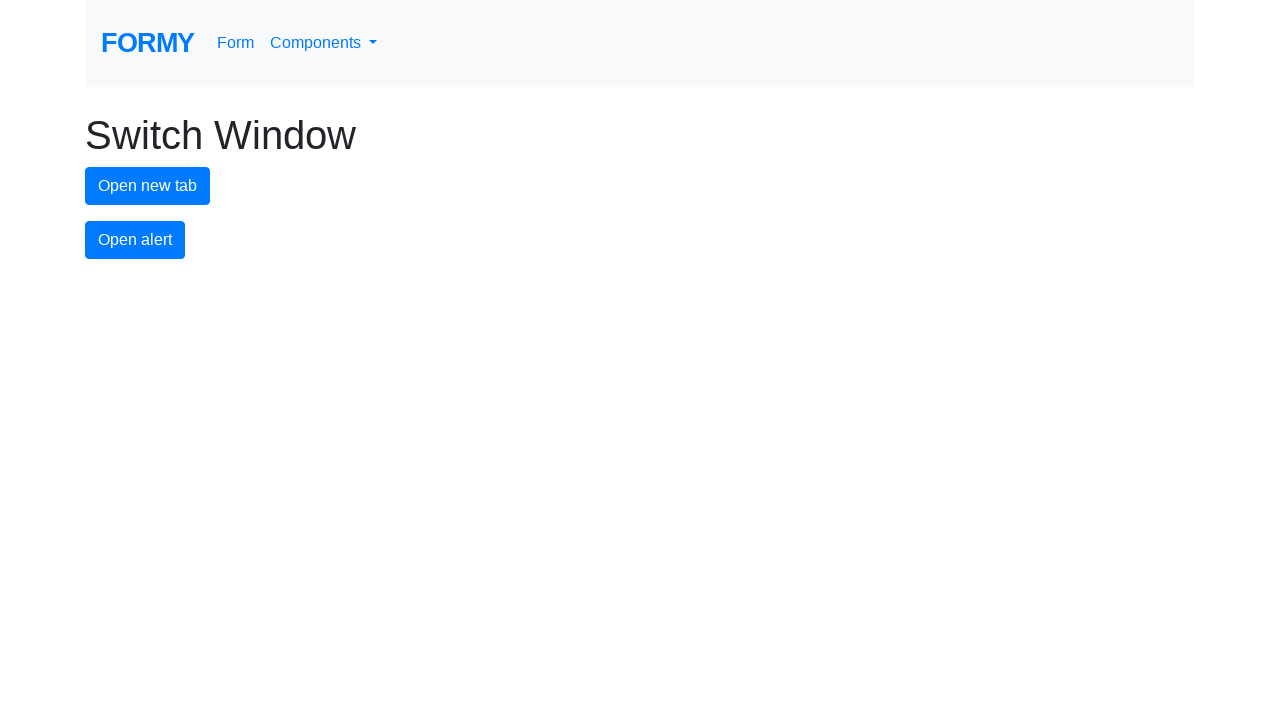

Clicked the new tab button to open a new tab at (148, 186) on #new-tab-button
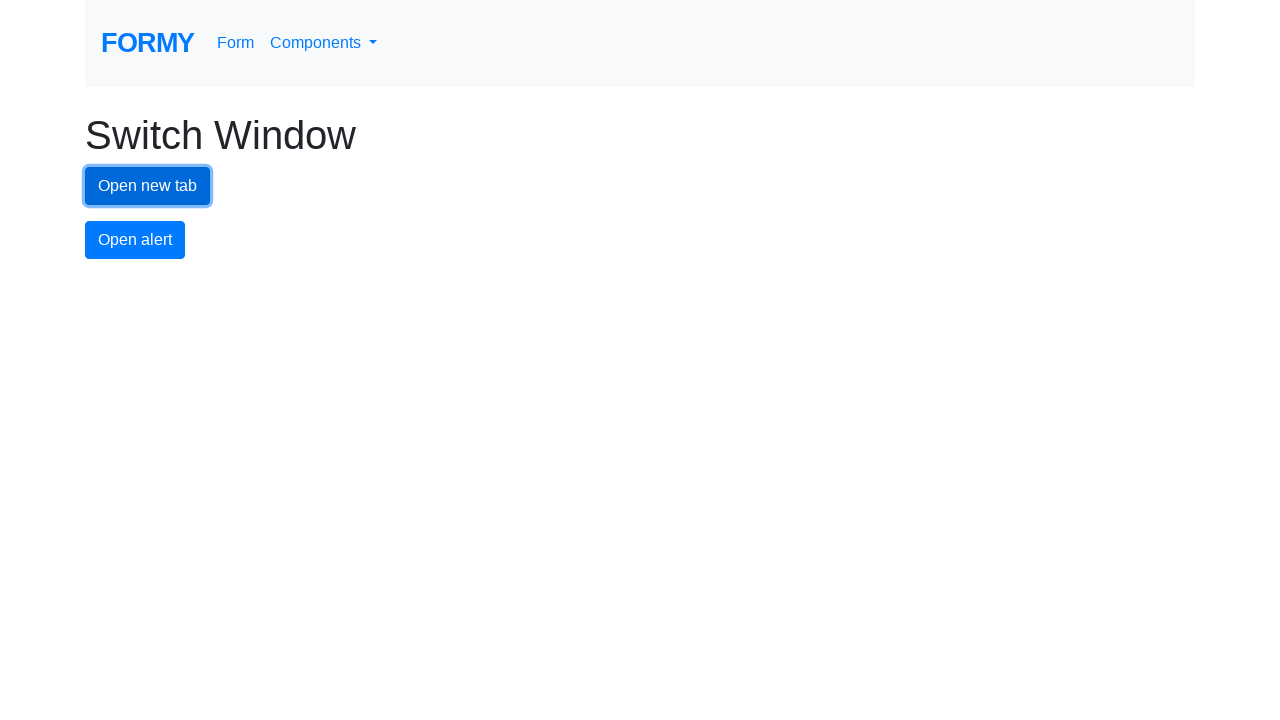

Waited 5 seconds for new tab to open
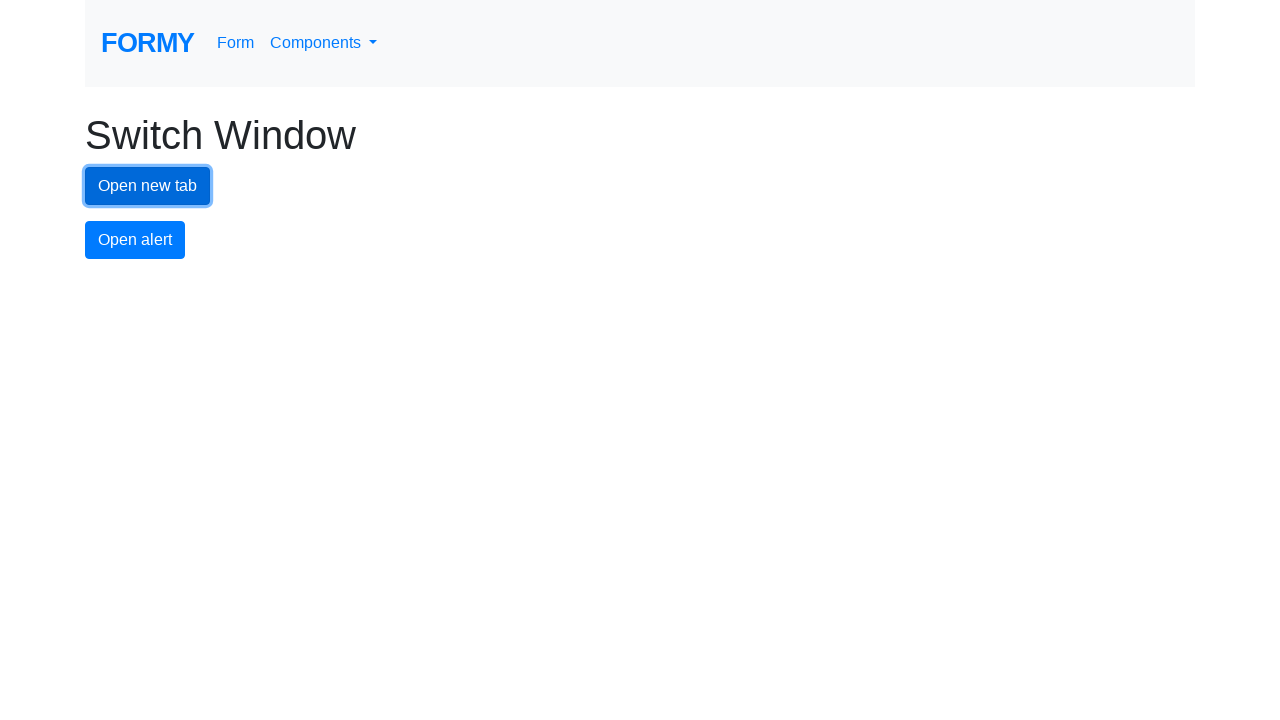

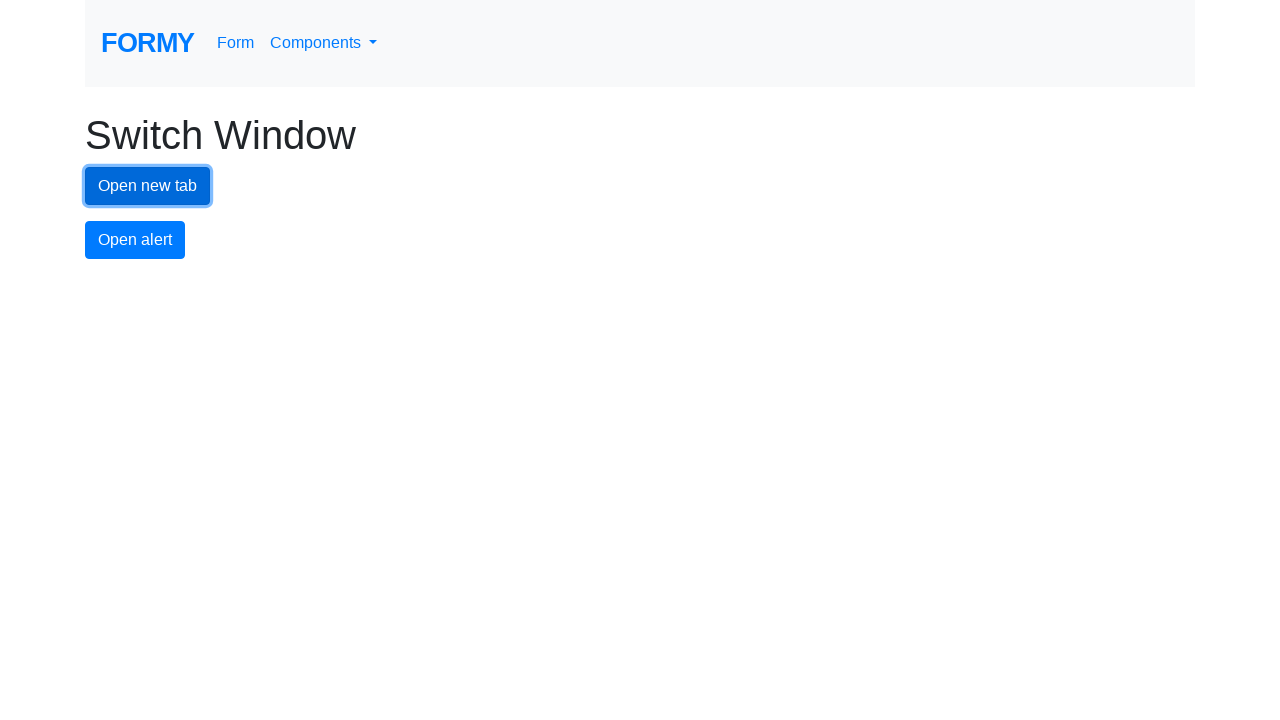